Navigates to a dynamic loading examples page and clicks on Example 4 link using partial link text

Starting URL: https://practice.cydeo.com/dynamic_loading

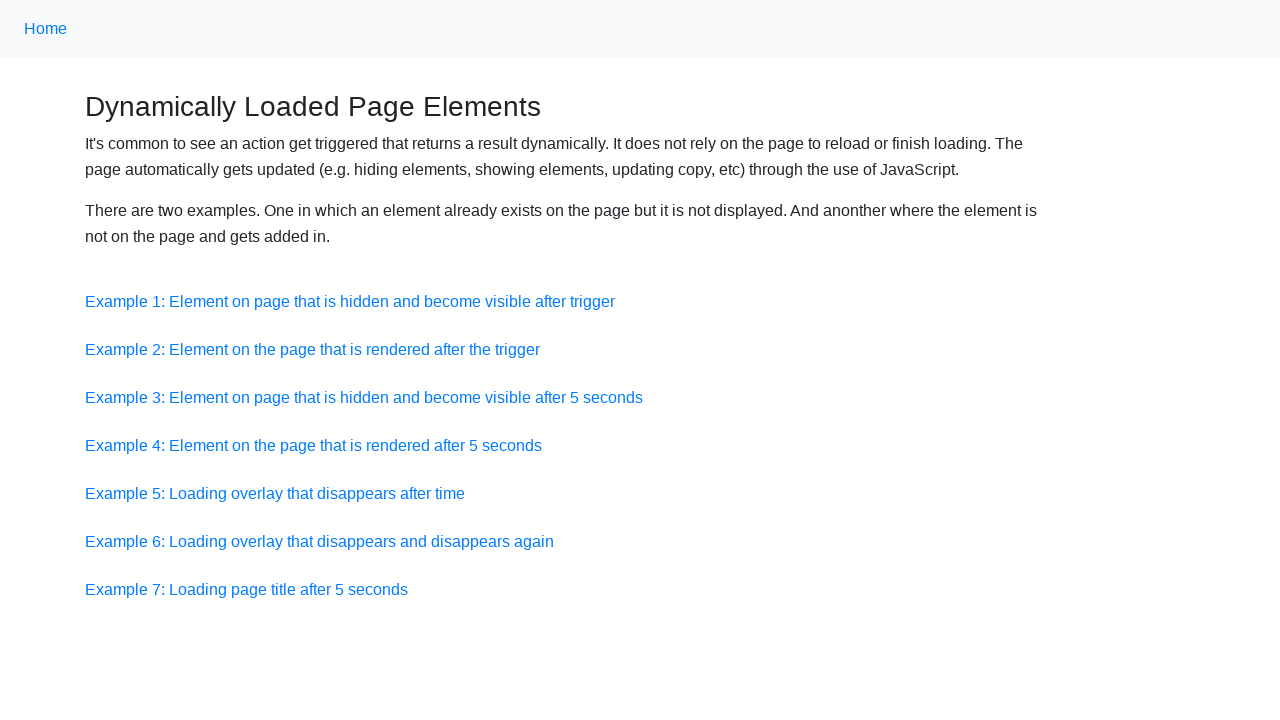

Navigated to dynamic loading examples page
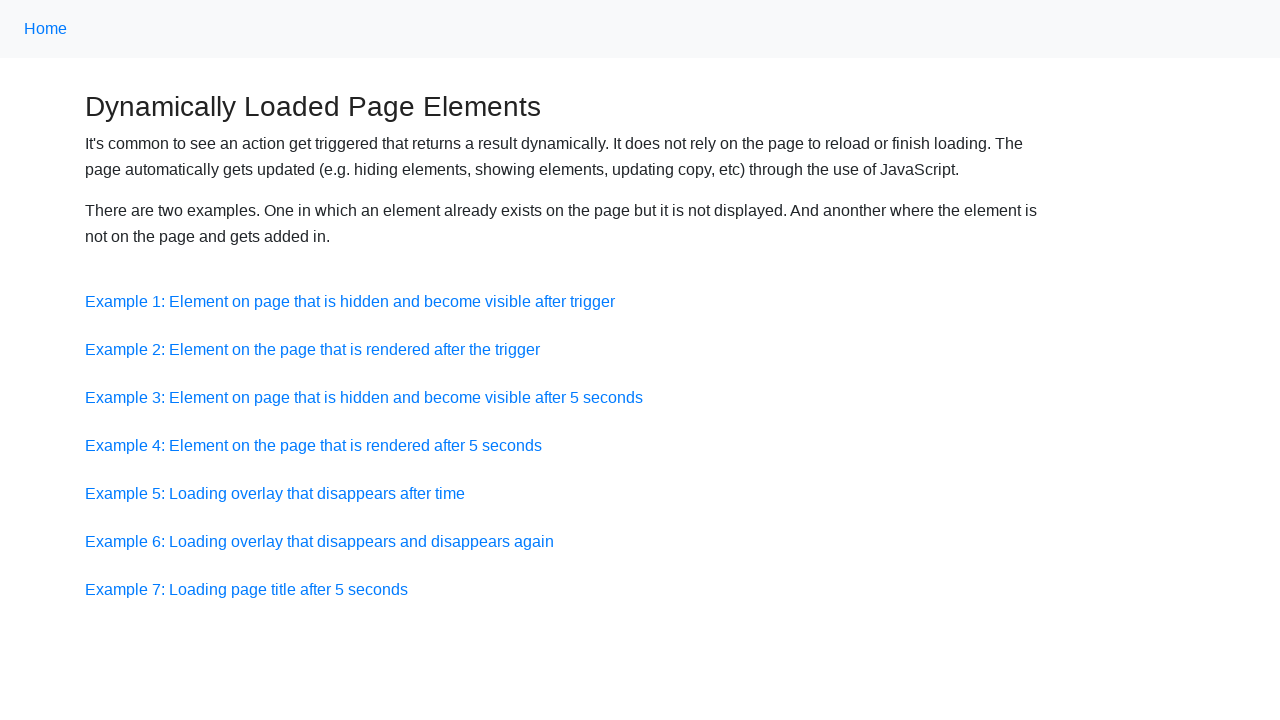

Clicked on Example 4 link using partial link text at (314, 445) on text=Example 4
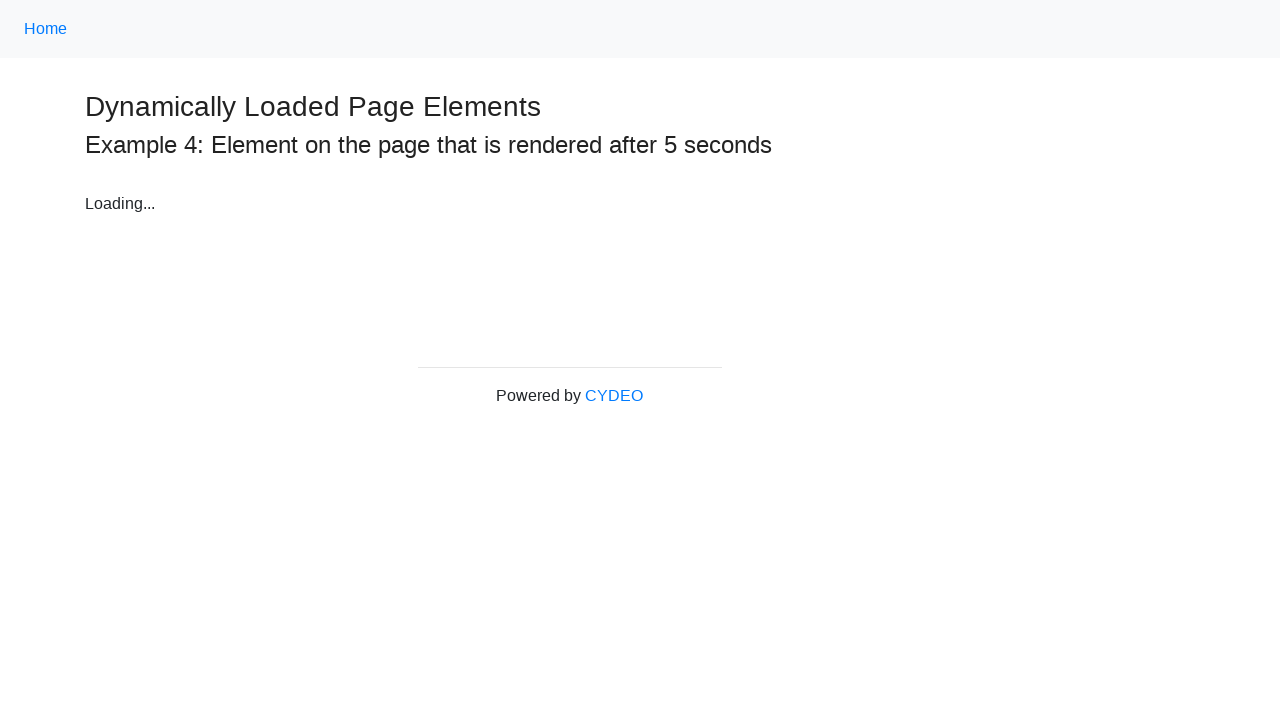

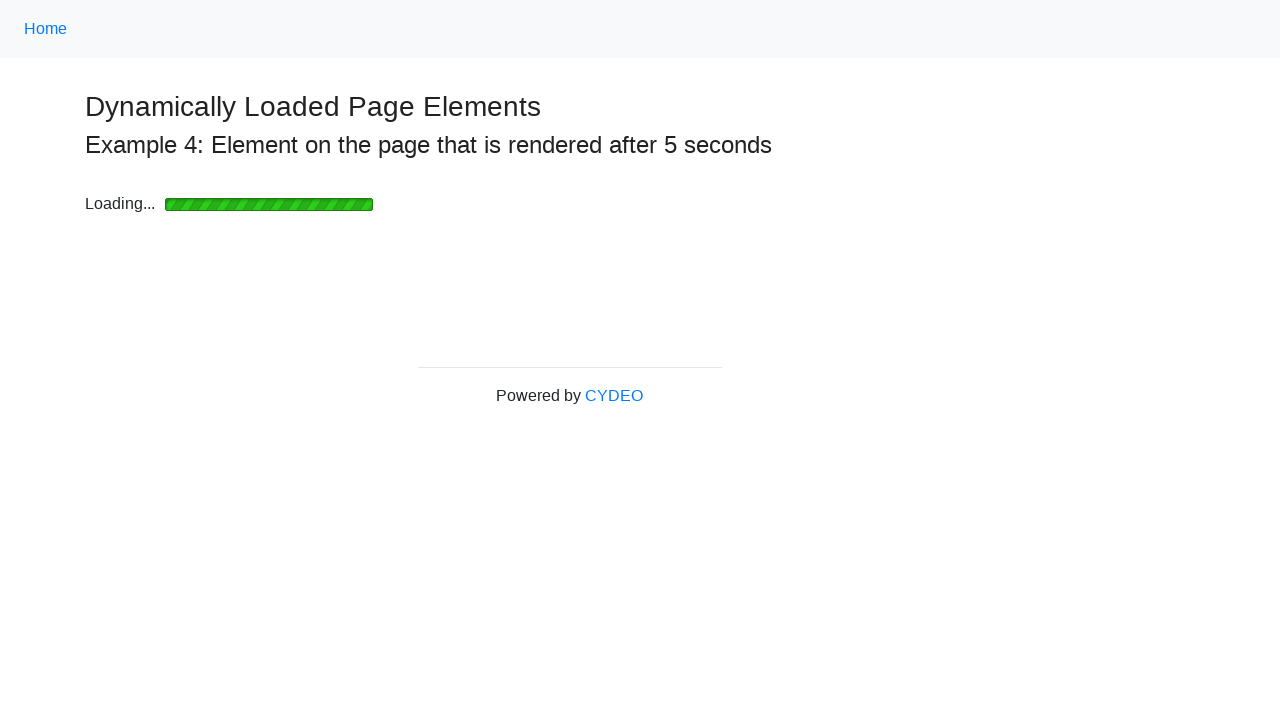